Navigates to a React shopping cart demo application

Starting URL: https://react-shopping-cart-67954.firebaseapp.com/

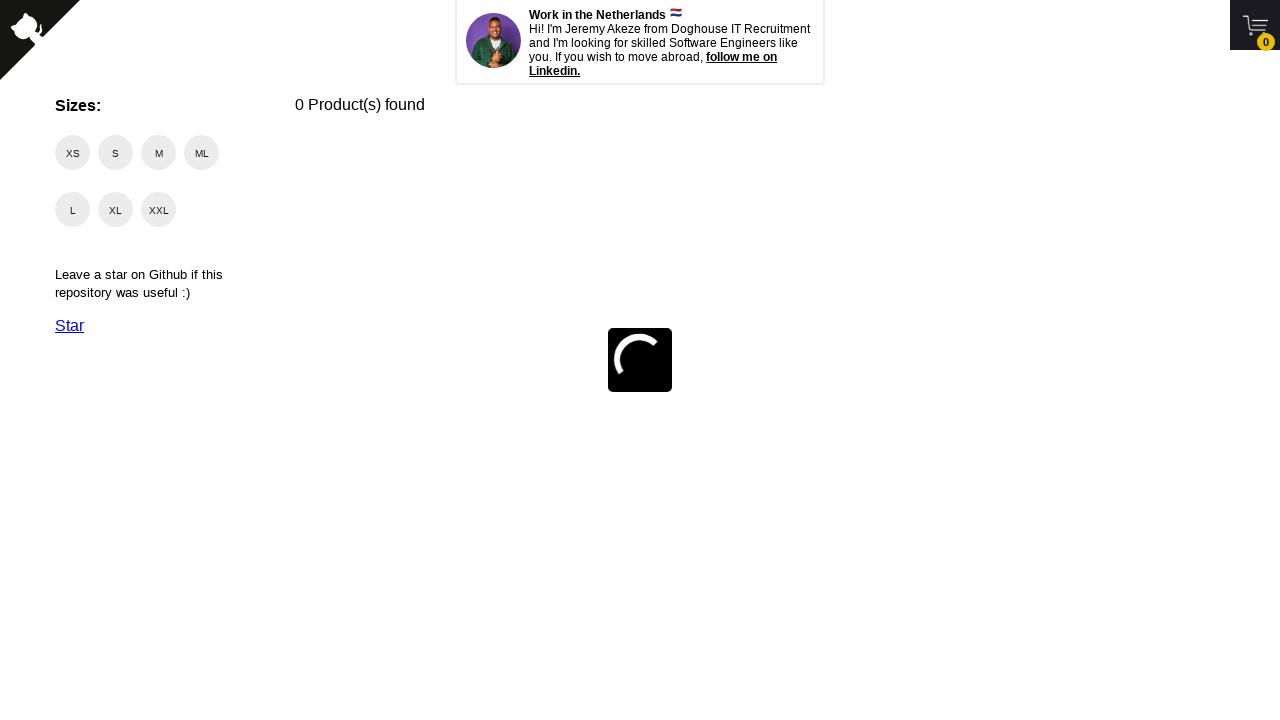

Navigated to React shopping cart demo application
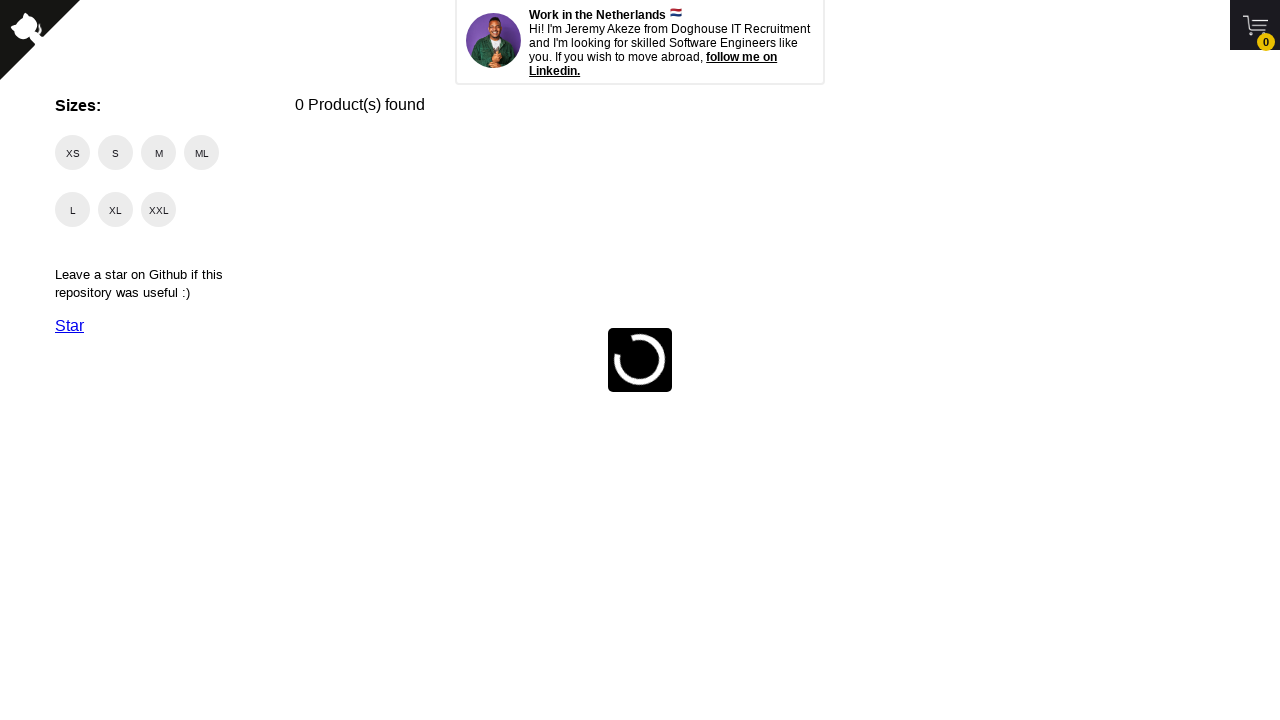

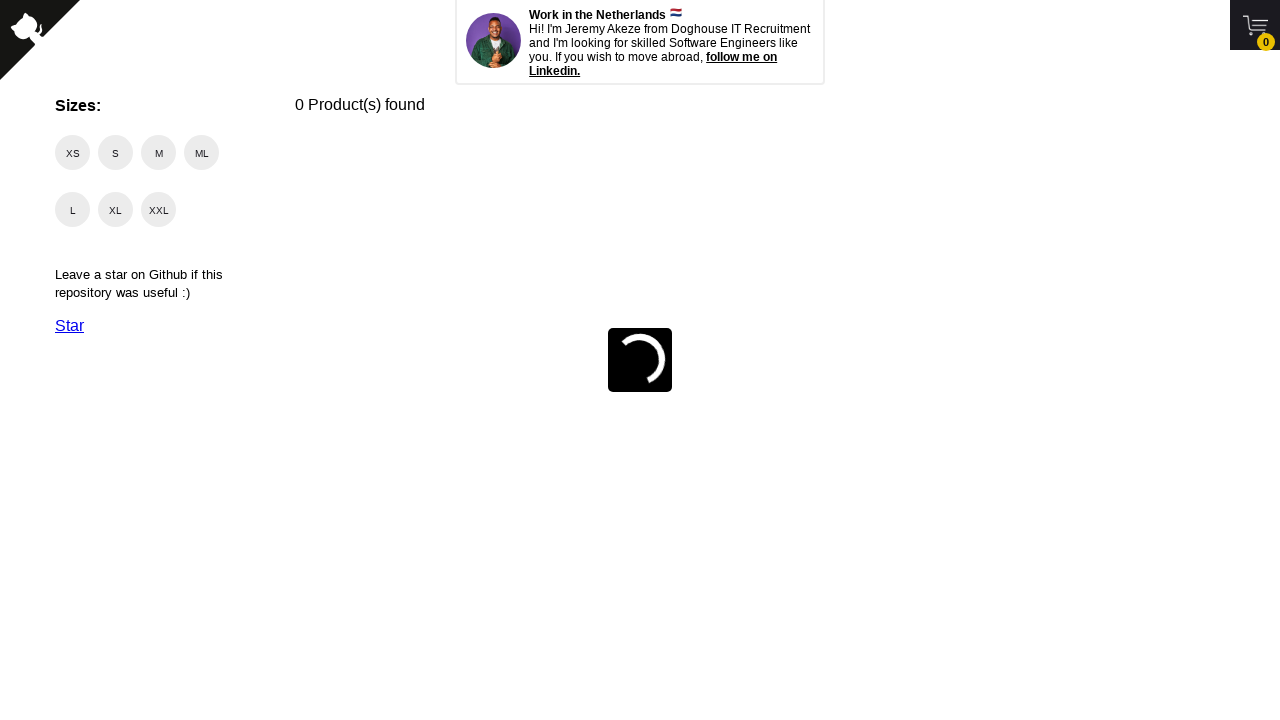